Extracts two numbers from the page, calculates their sum, selects the result from a dropdown menu, and submits the form

Starting URL: https://suninjuly.github.io/selects2.html

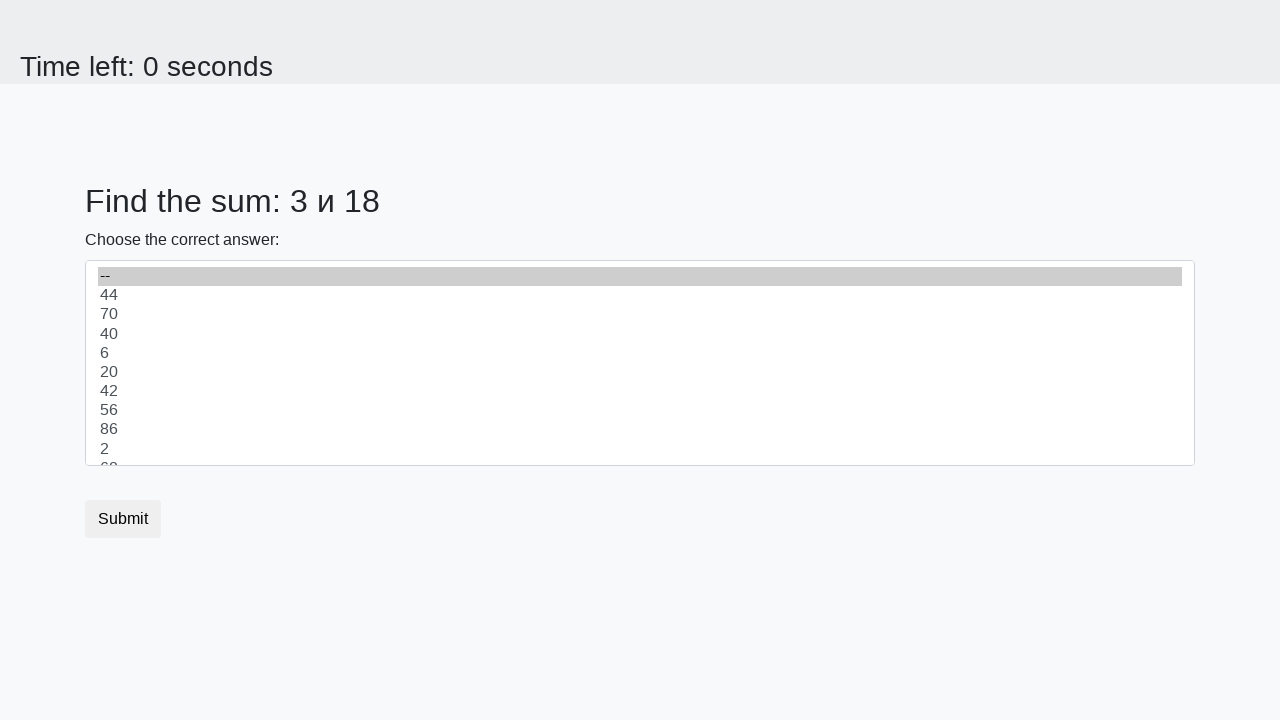

Extracted first number from #num1 element
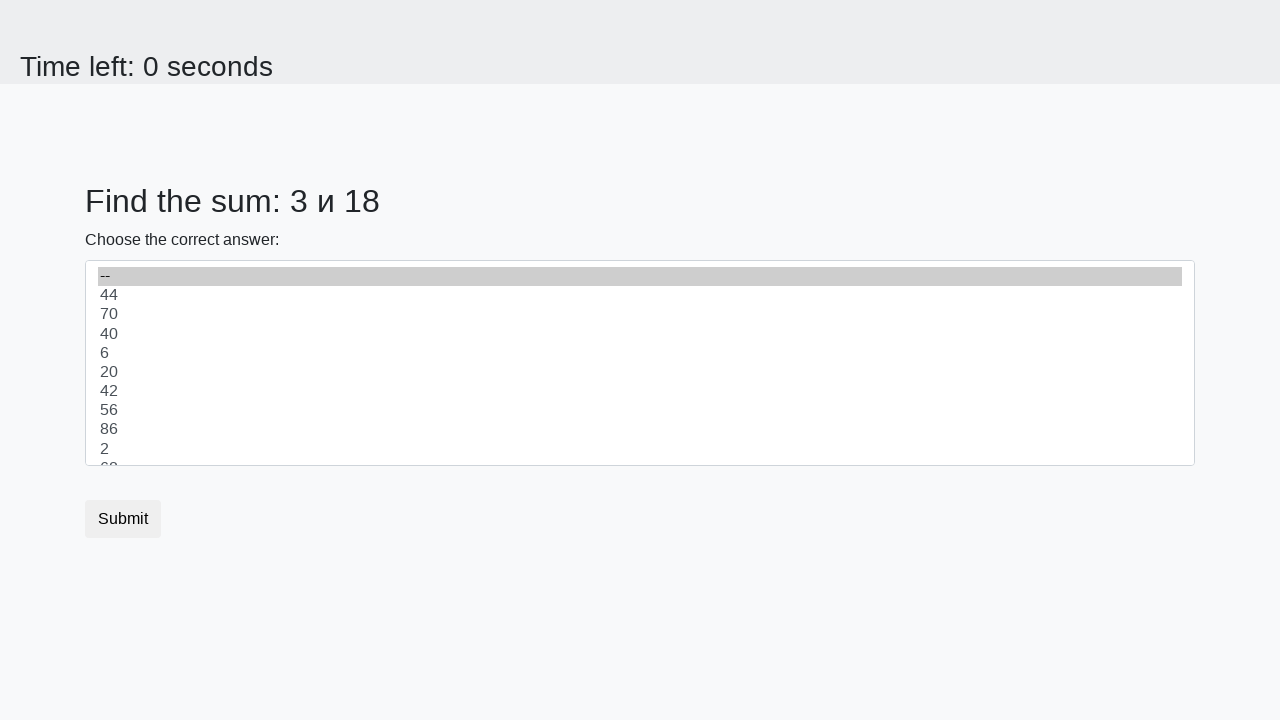

Extracted second number from #num2 element
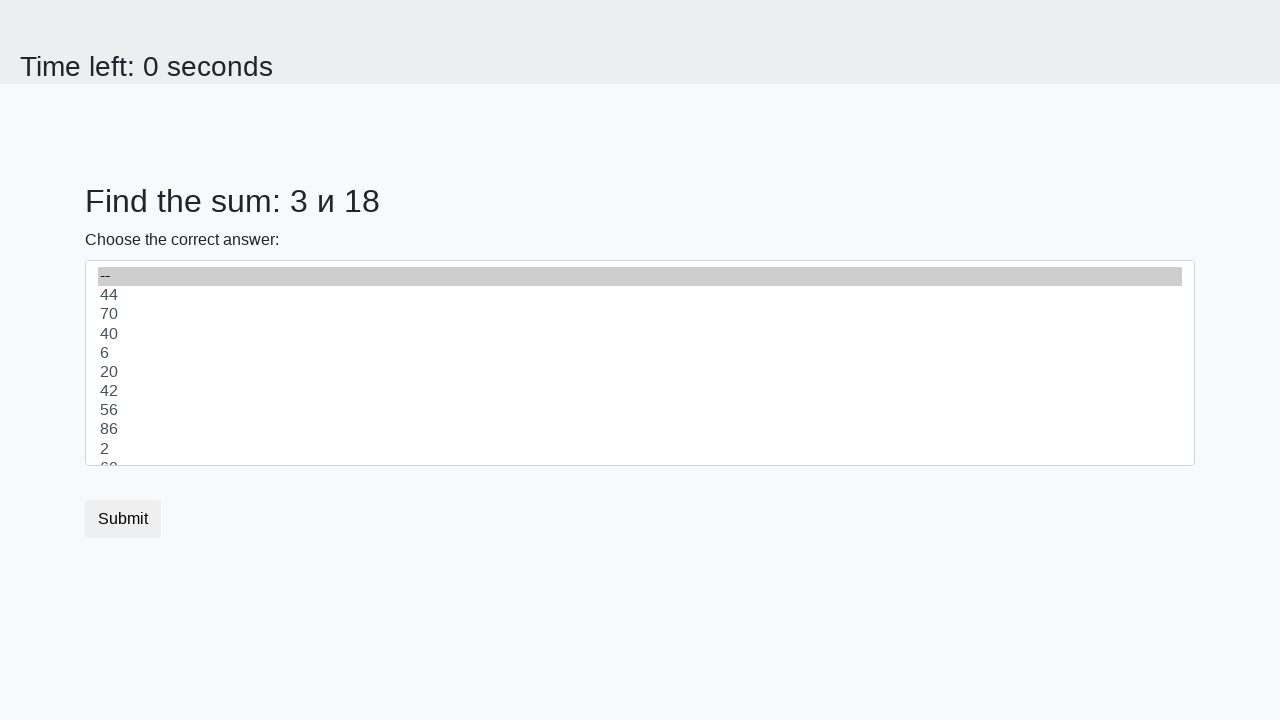

Calculated sum: 3 + 18 = 21
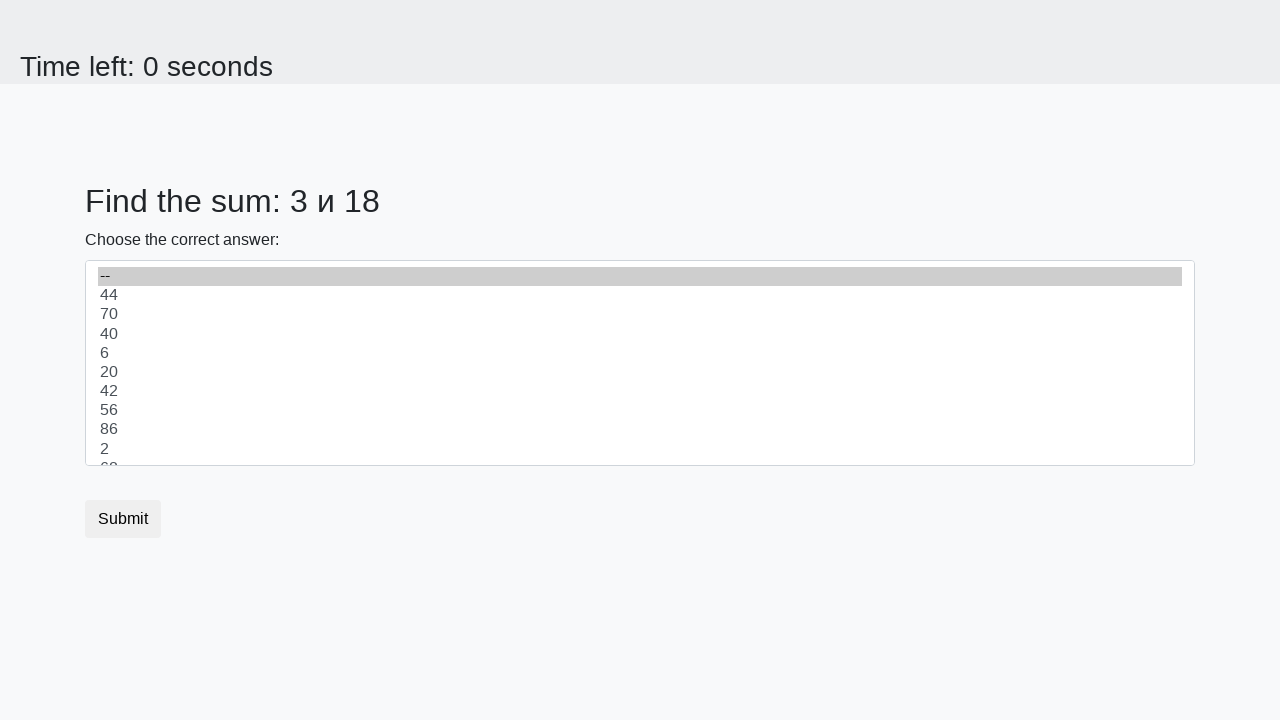

Selected 21 from dropdown menu on select
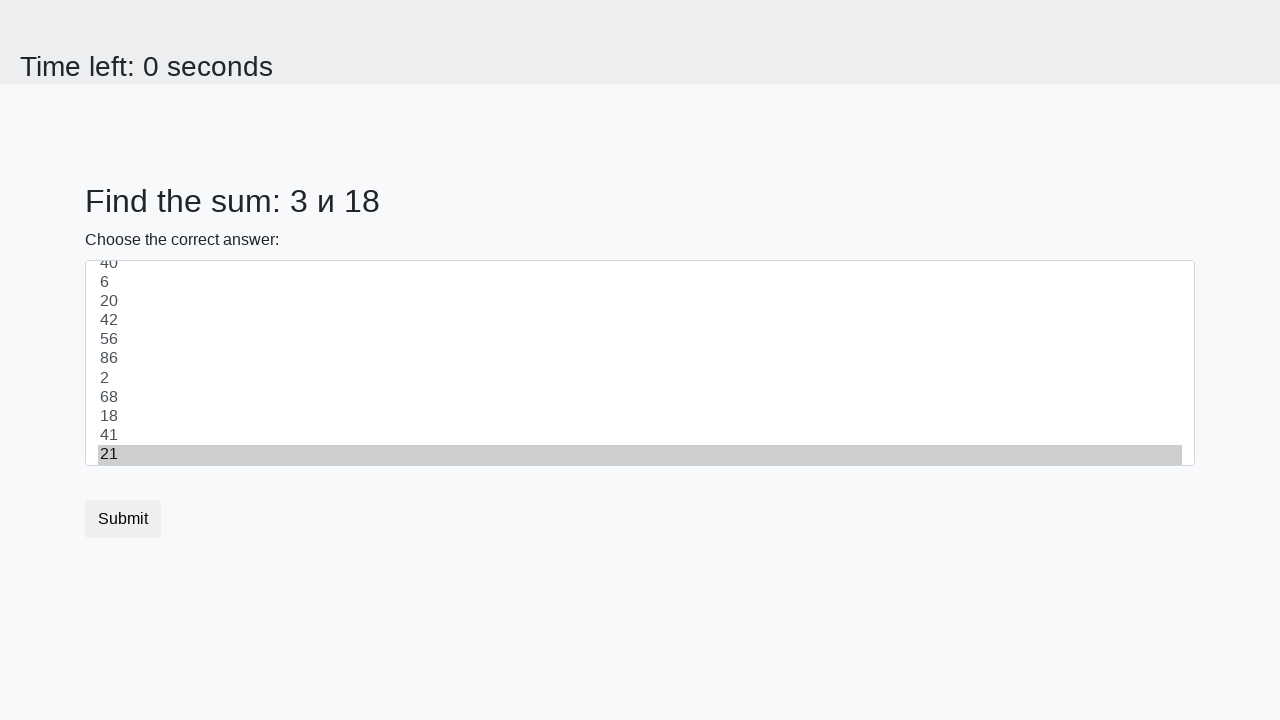

Clicked submit button at (123, 519) on .btn.btn-default
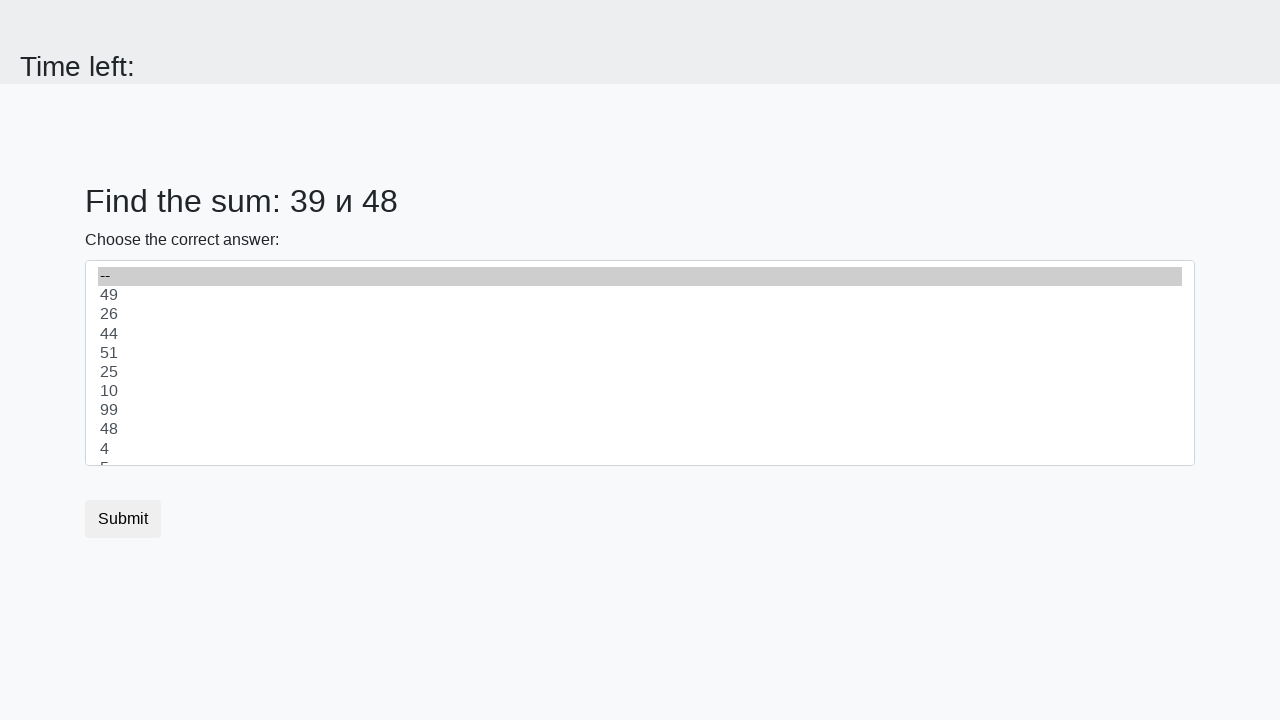

Waited for 1 second for form submission to complete
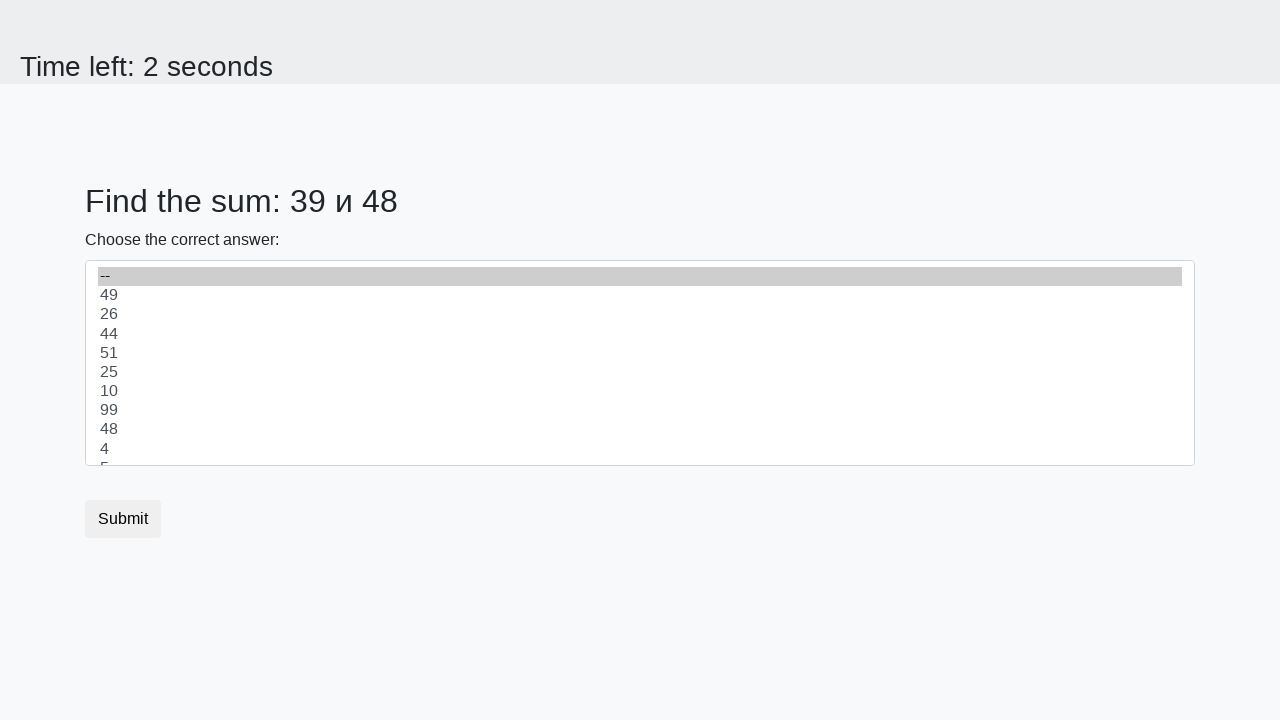

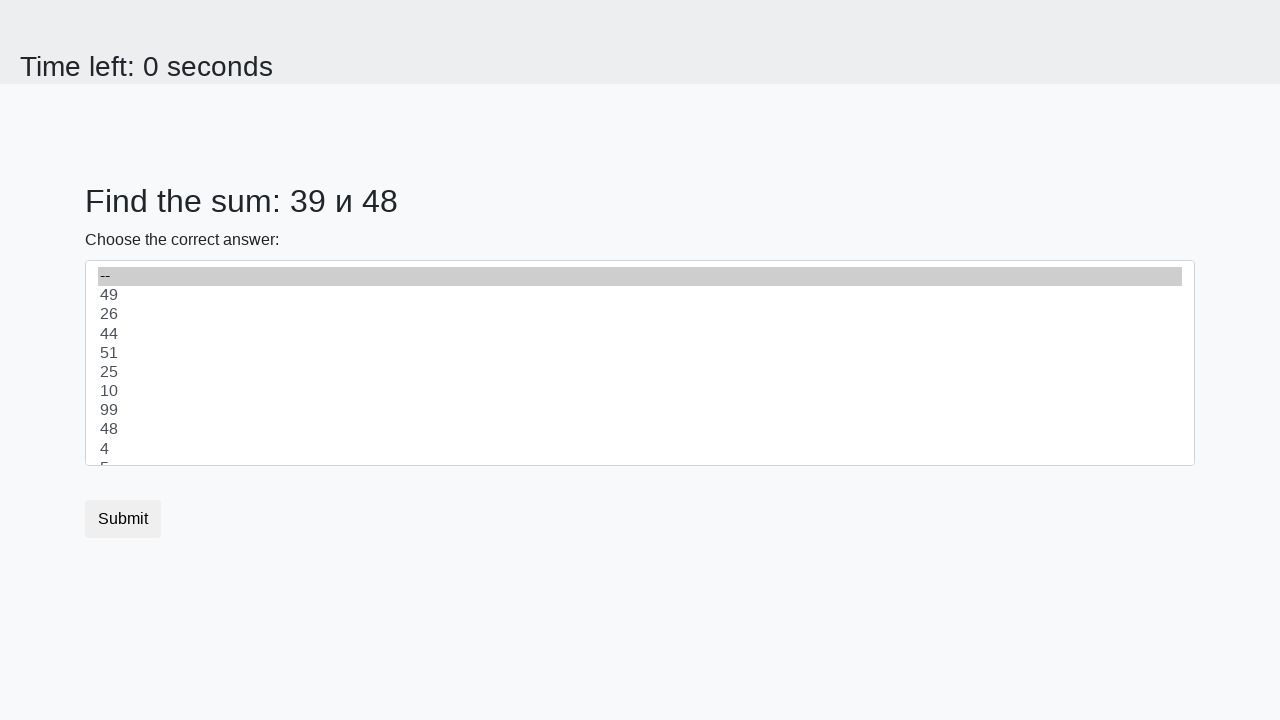